Tests form submission with a name containing special characters

Starting URL: https://demoqa.com/automation-practice-form

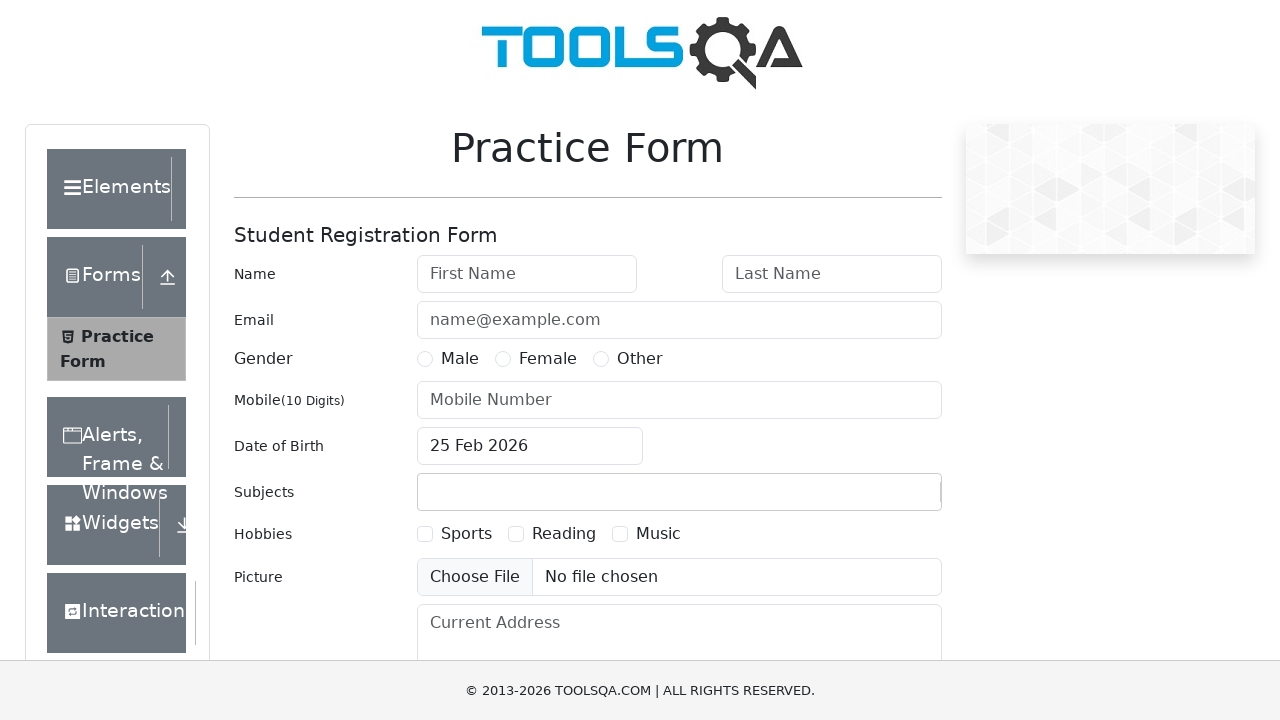

Filled first name field with special characters 'Daniela@12.' on #firstName
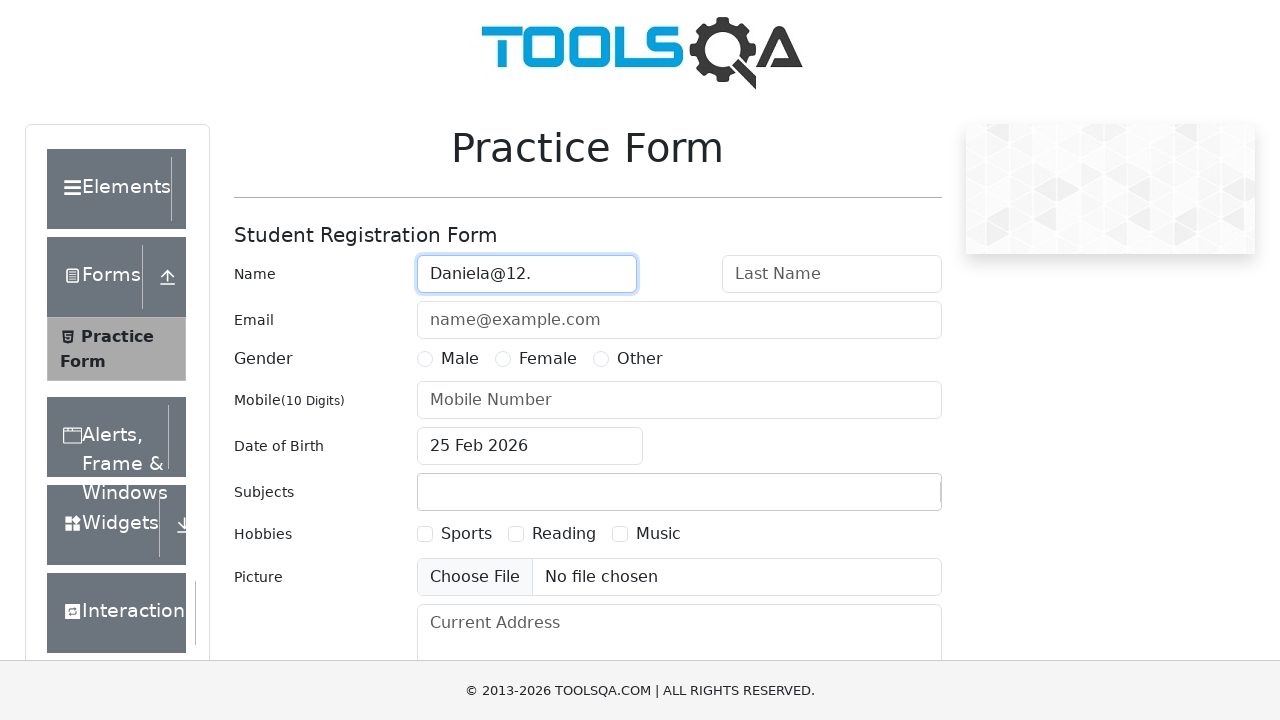

Filled last name field with 'Barreto' on #lastName
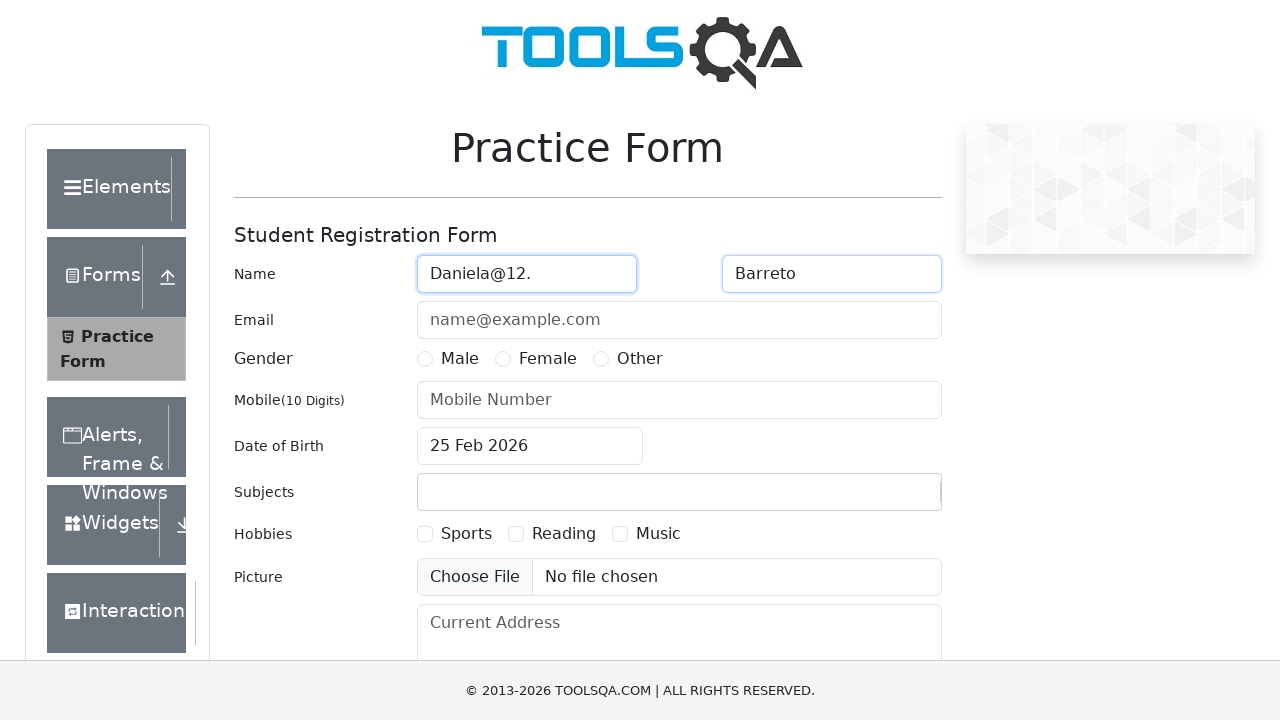

Filled phone number field with '3112642333' on #userNumber
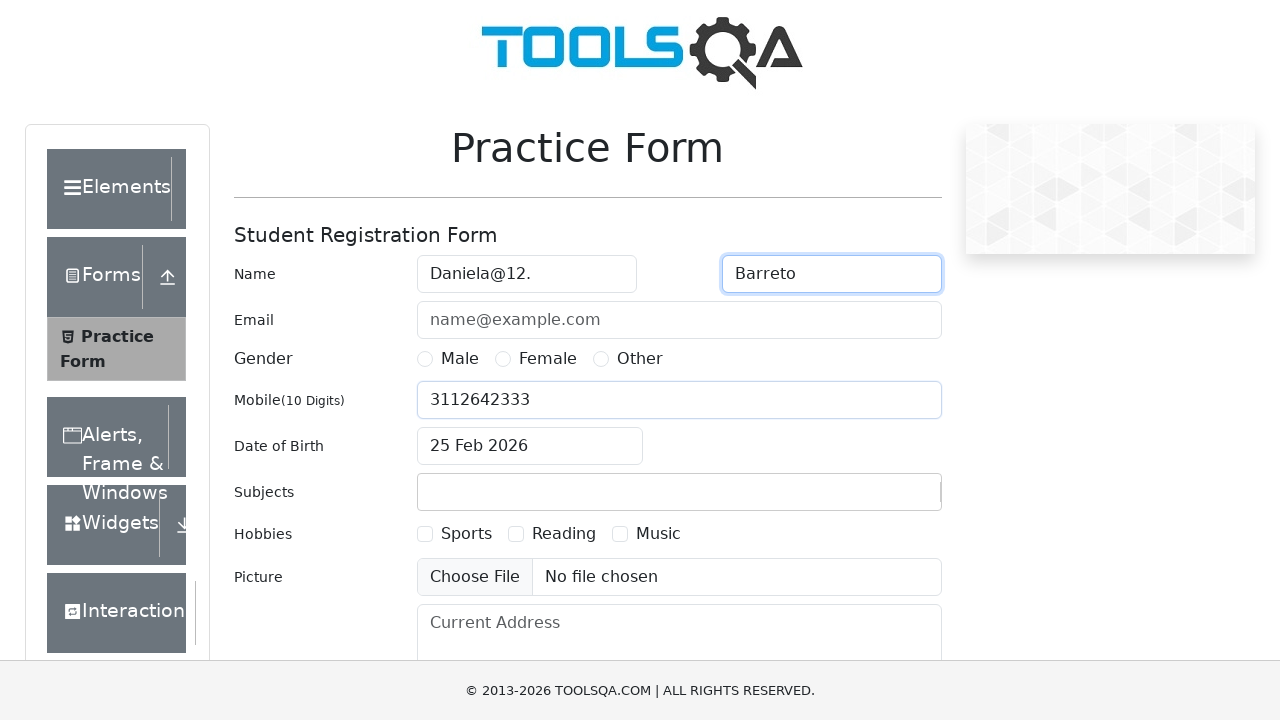

Scrolled down using PageDown key
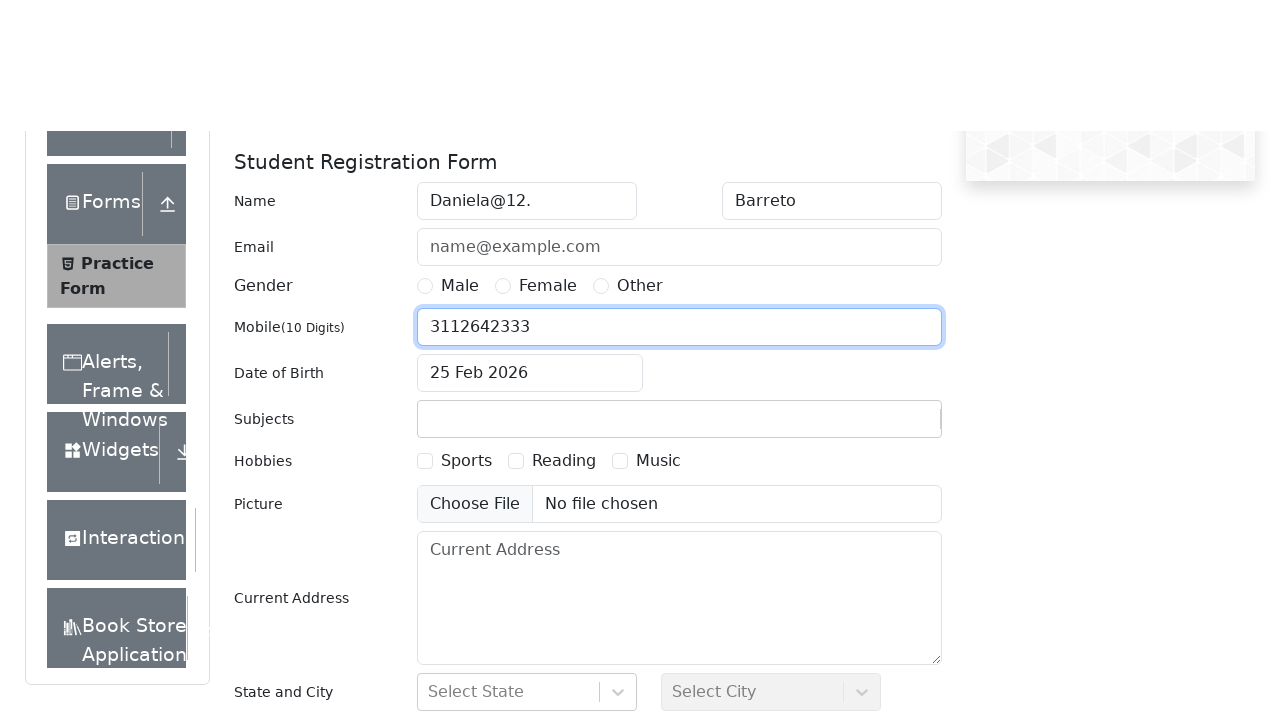

Clicked submit button to submit the form with special characters at (885, 499) on #submit
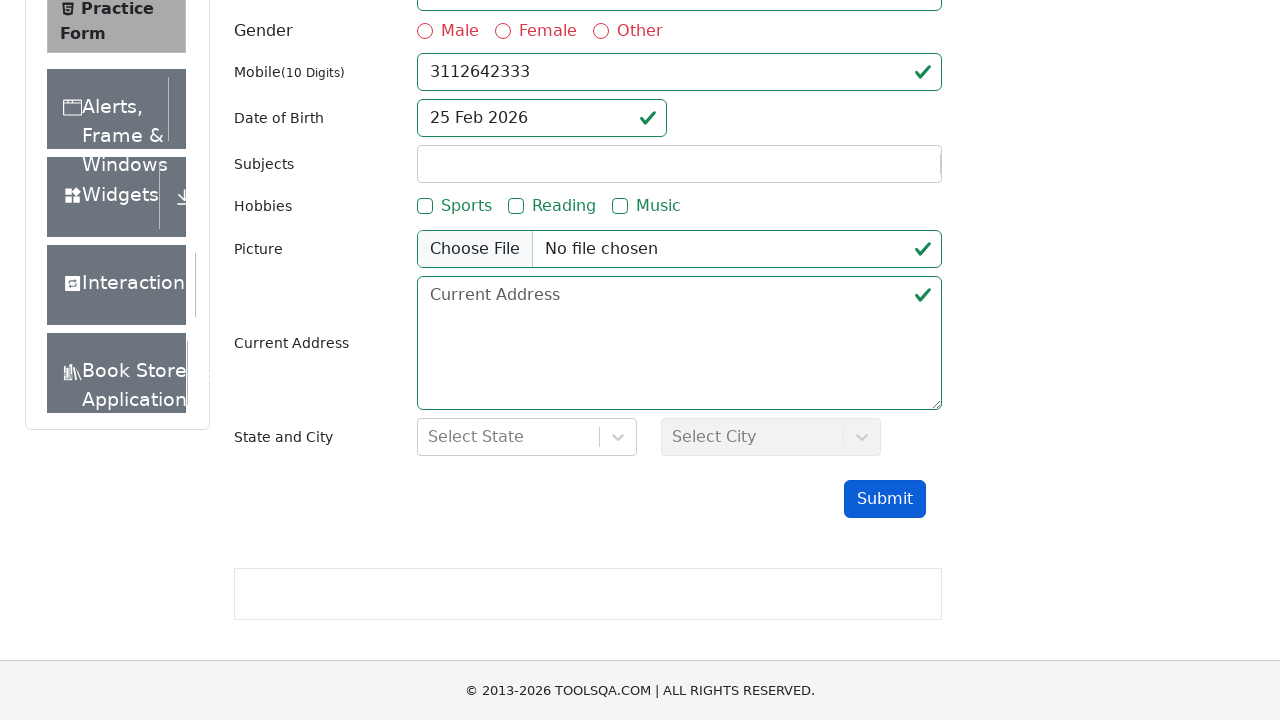

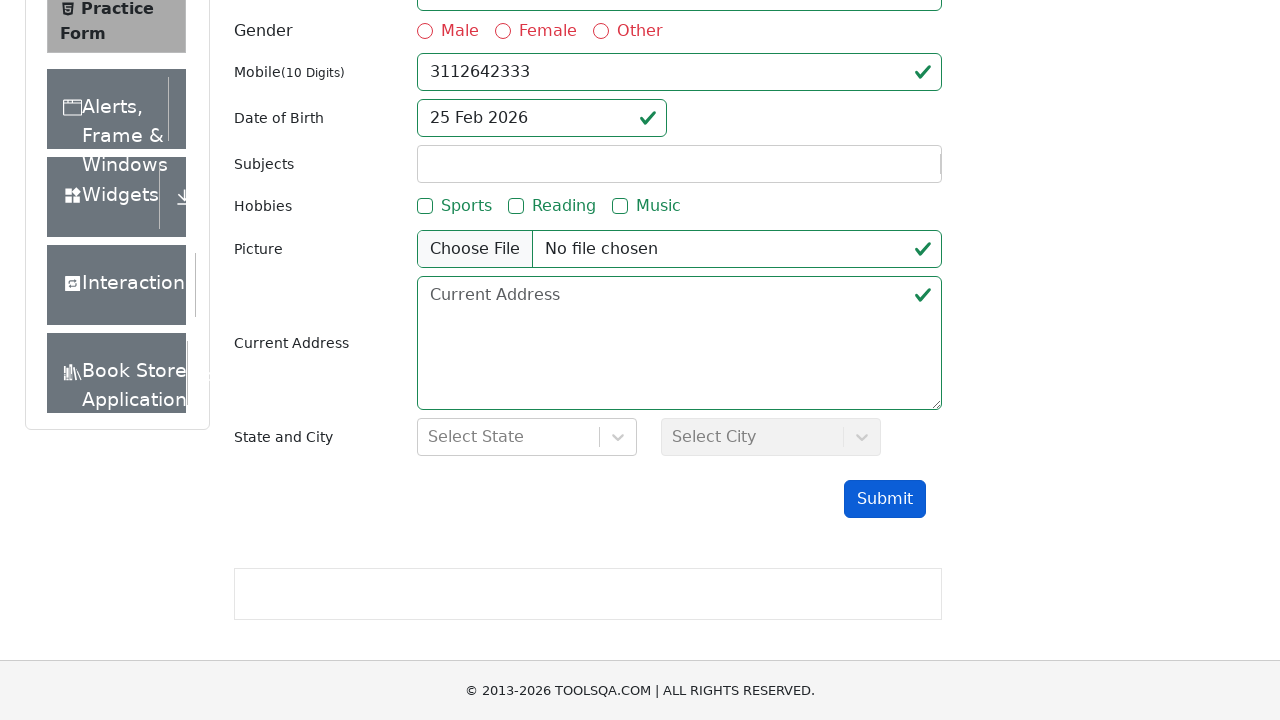